Tests the text box form on DemoQA by filling in full name, email, current address, and permanent address fields, then submitting the form

Starting URL: https://demoqa.com/text-box

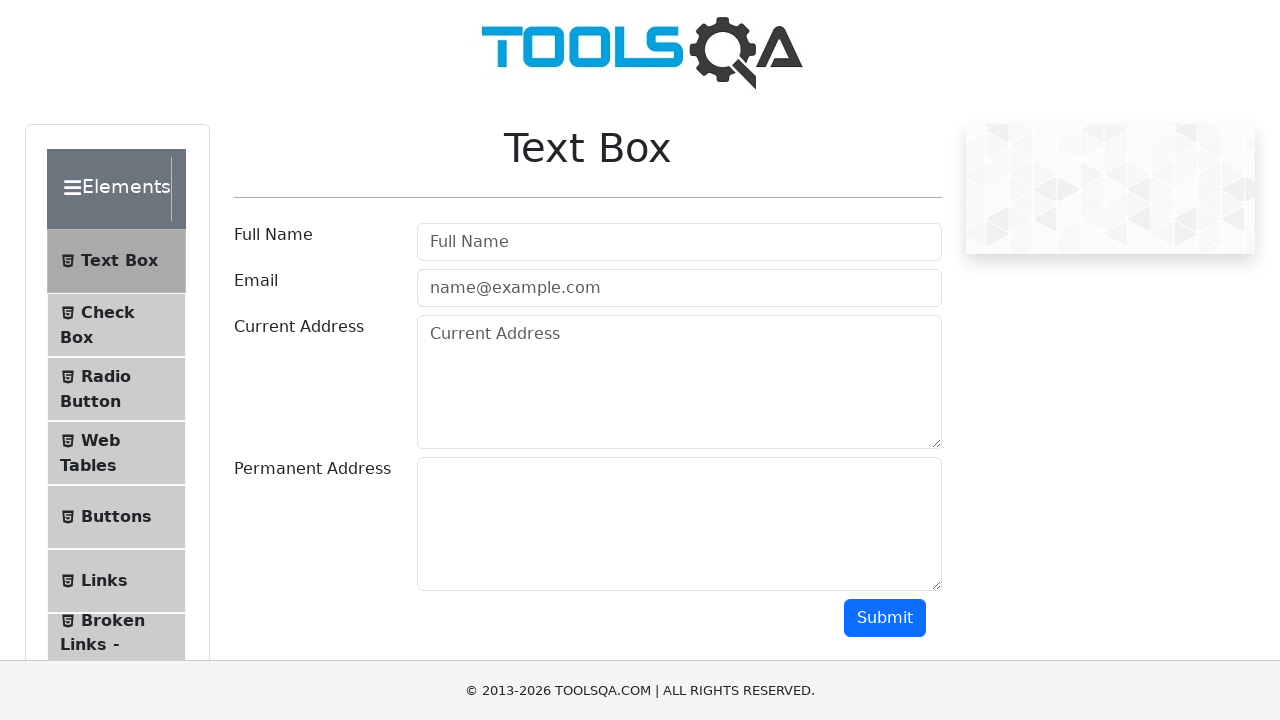

Filled full name field with 'Ramses' on input#userName
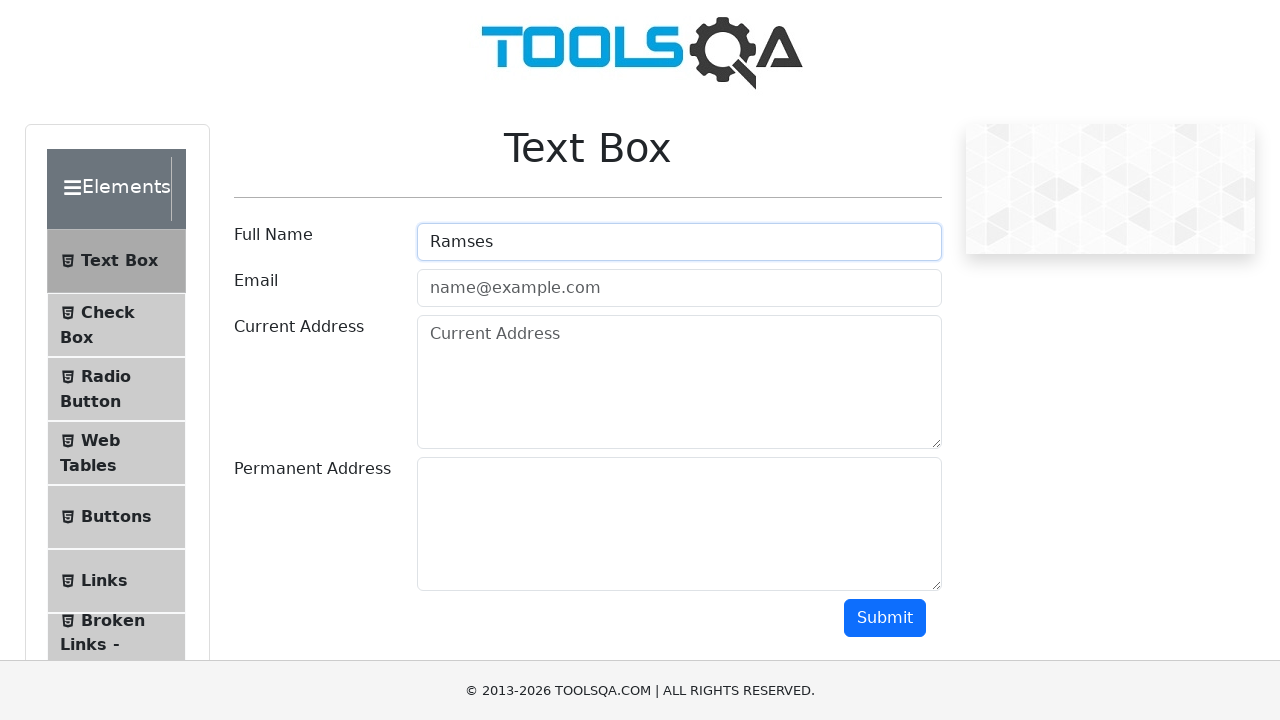

Filled email field with 'RamFromEgypt@mail.com' on input#userEmail
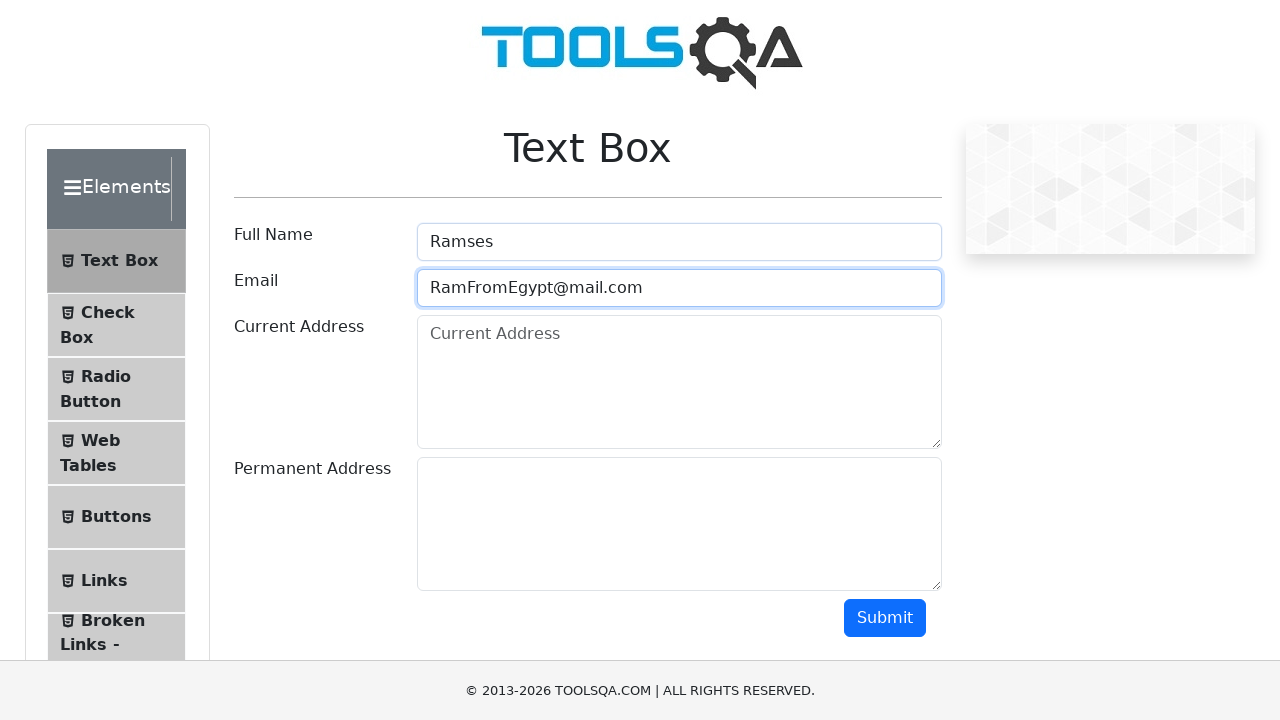

Filled current address field with 'Cairo, Egyptian Museum, Tahrir Square' on textarea#currentAddress
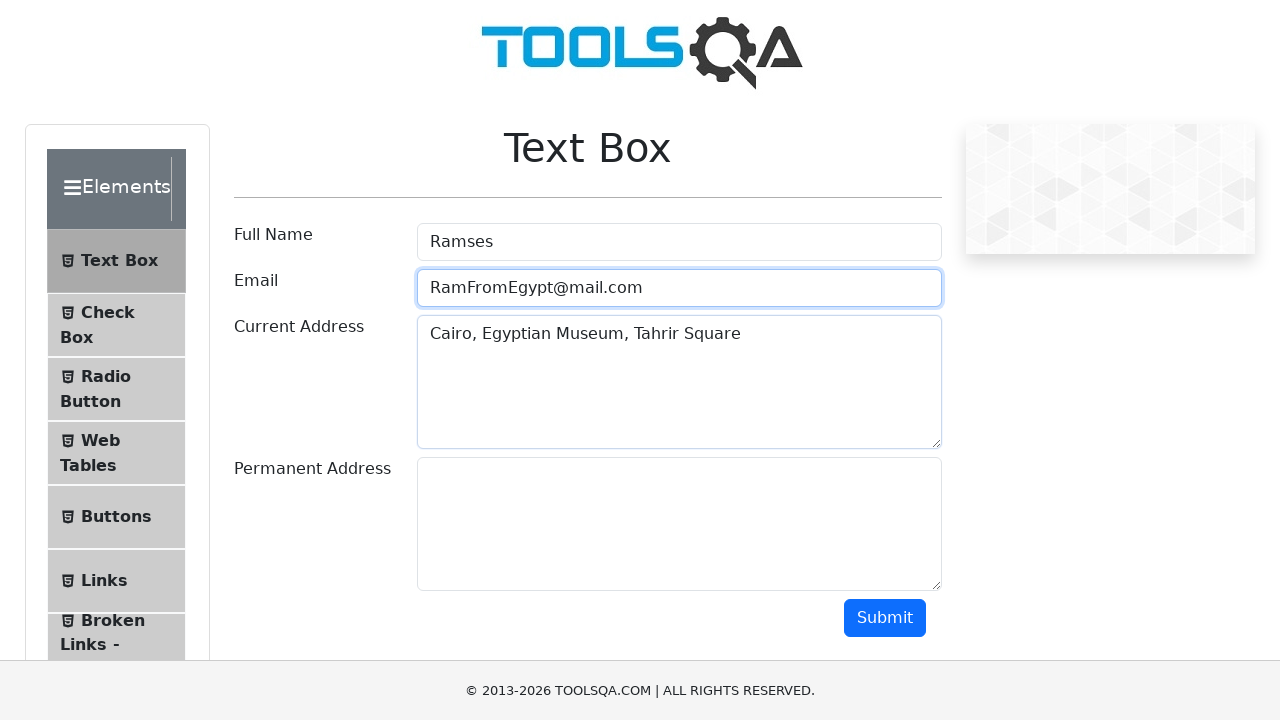

Filled permanent address field with 'Egypt, 2nd pyramid, sarcophagus No. 1' on textarea#permanentAddress
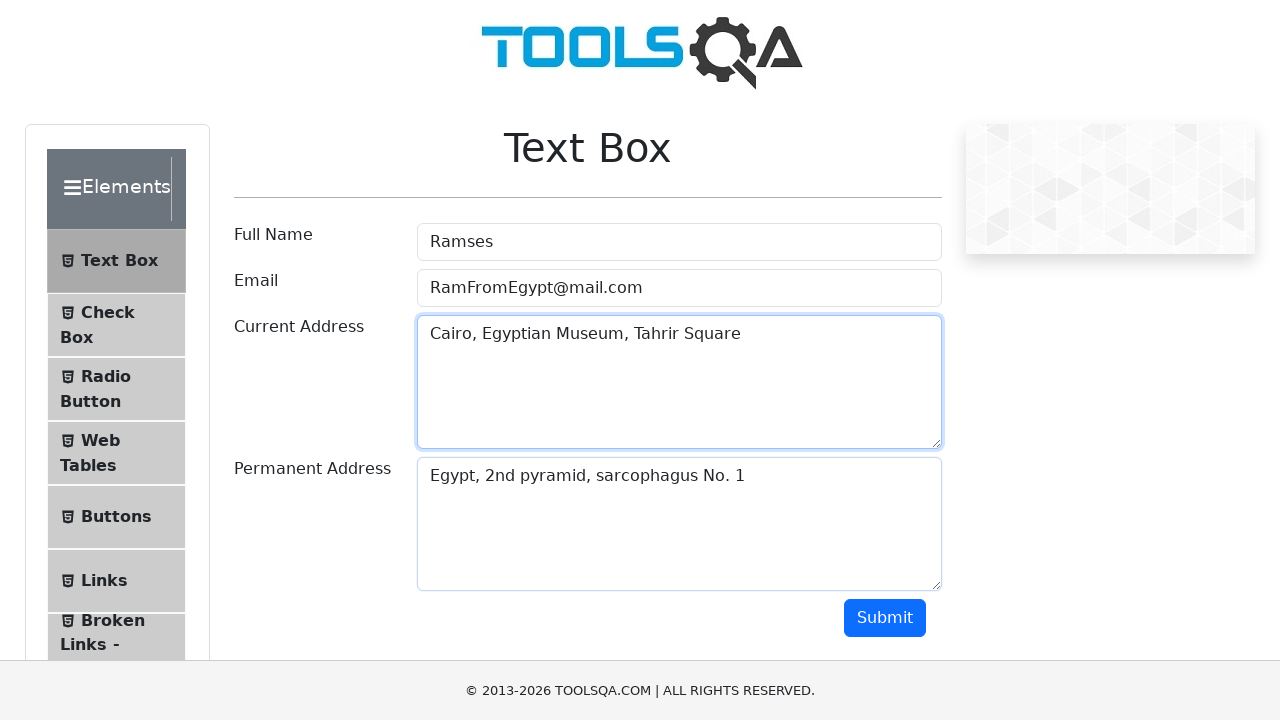

Scrolled submit button into view
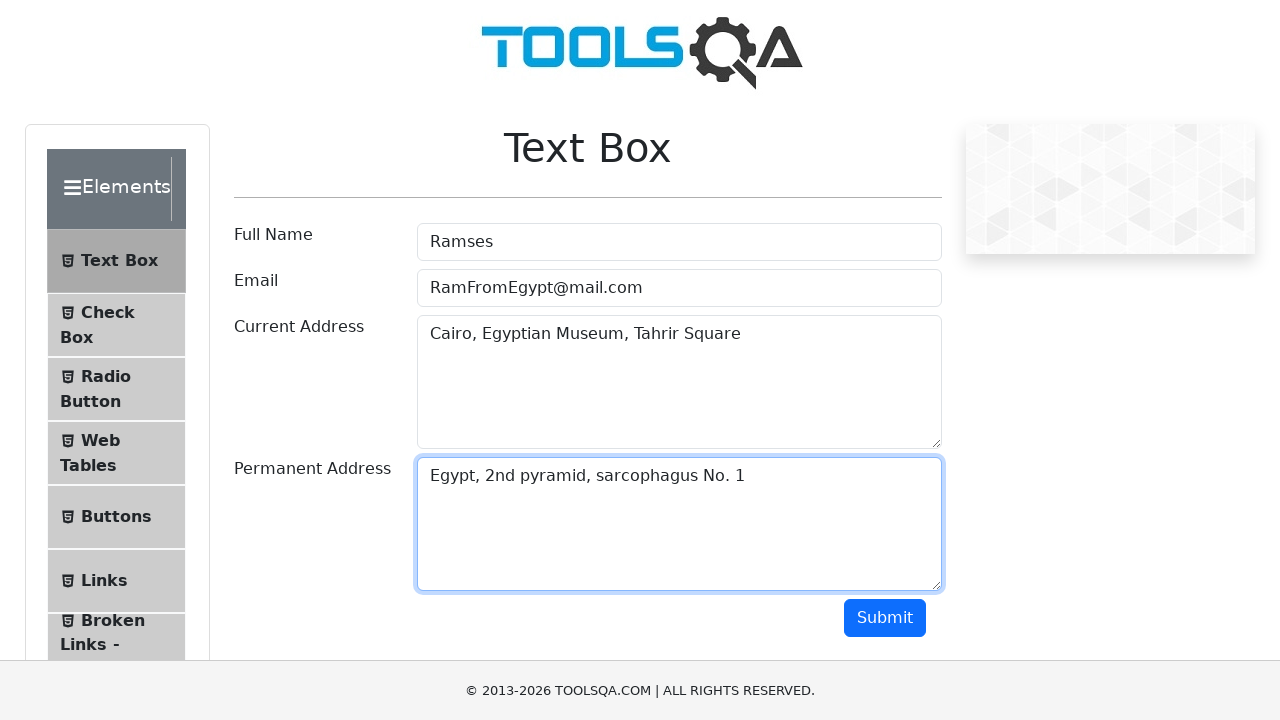

Clicked submit button to submit the form at (885, 618) on button#submit
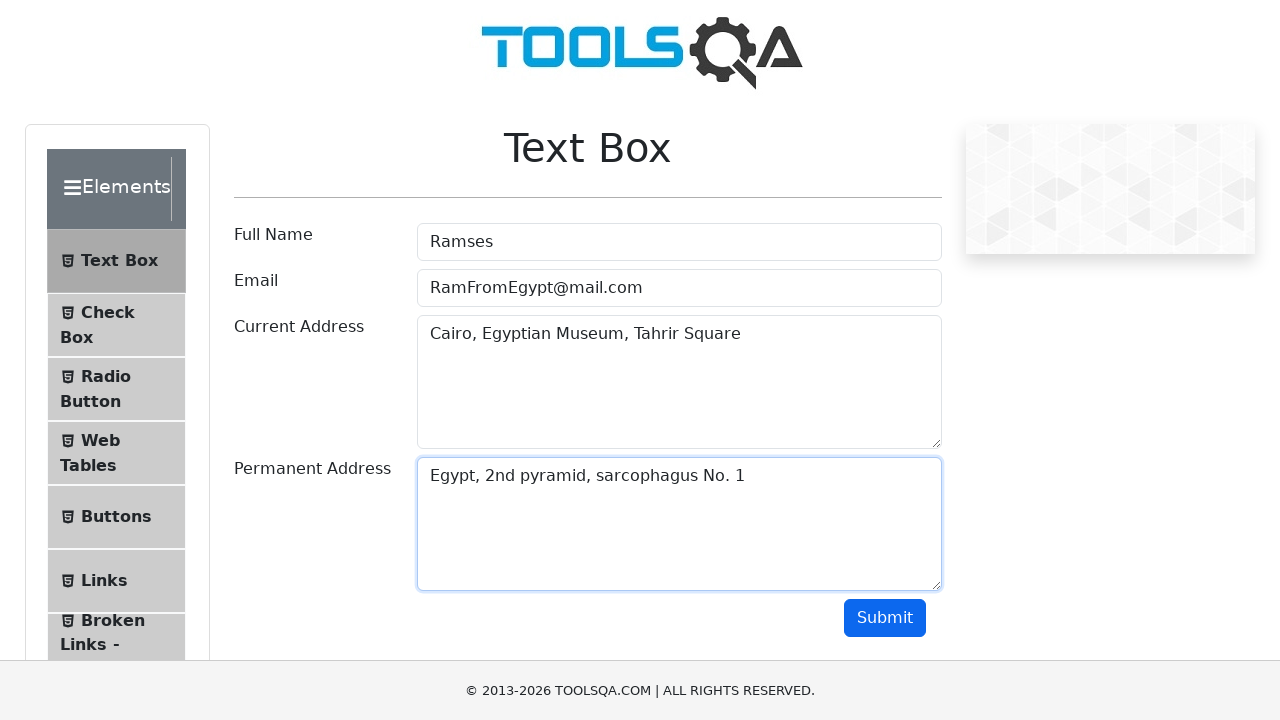

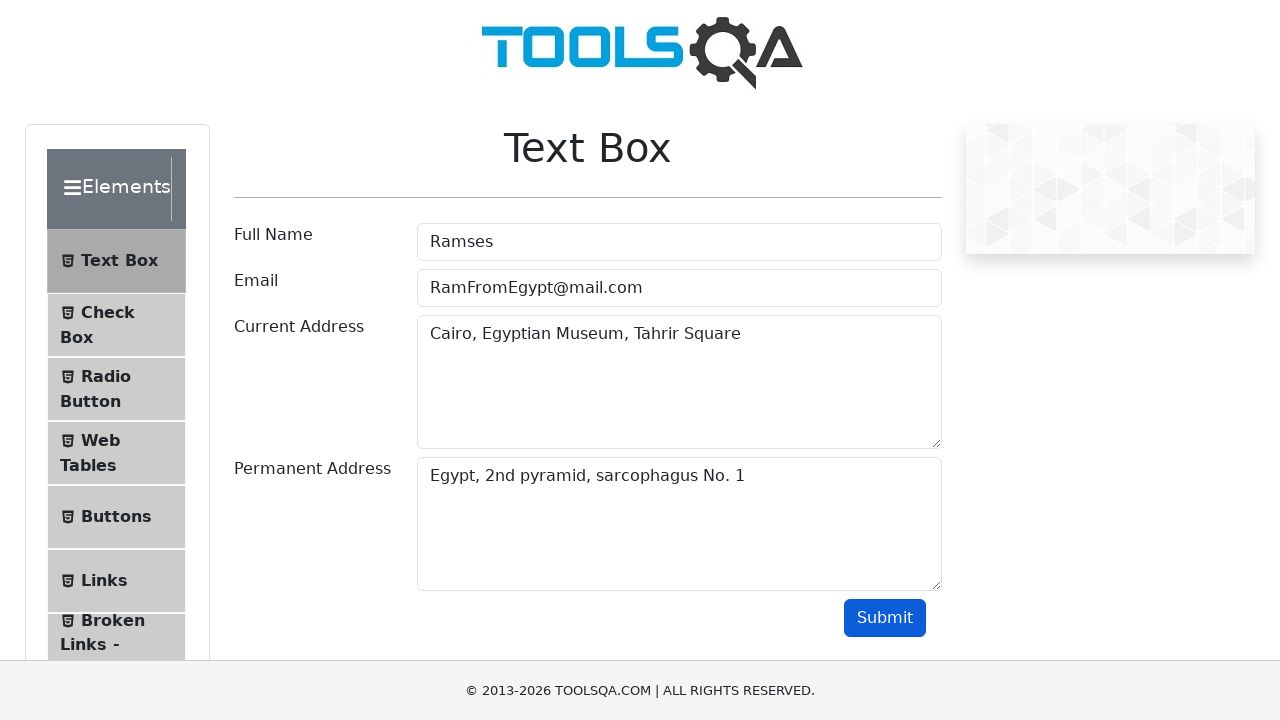